Tests handling of a fake alert dialog by clicking a button to trigger it, then clicking OK to dismiss it

Starting URL: https://testpages.herokuapp.com/styled/alerts/fake-alert-test.html

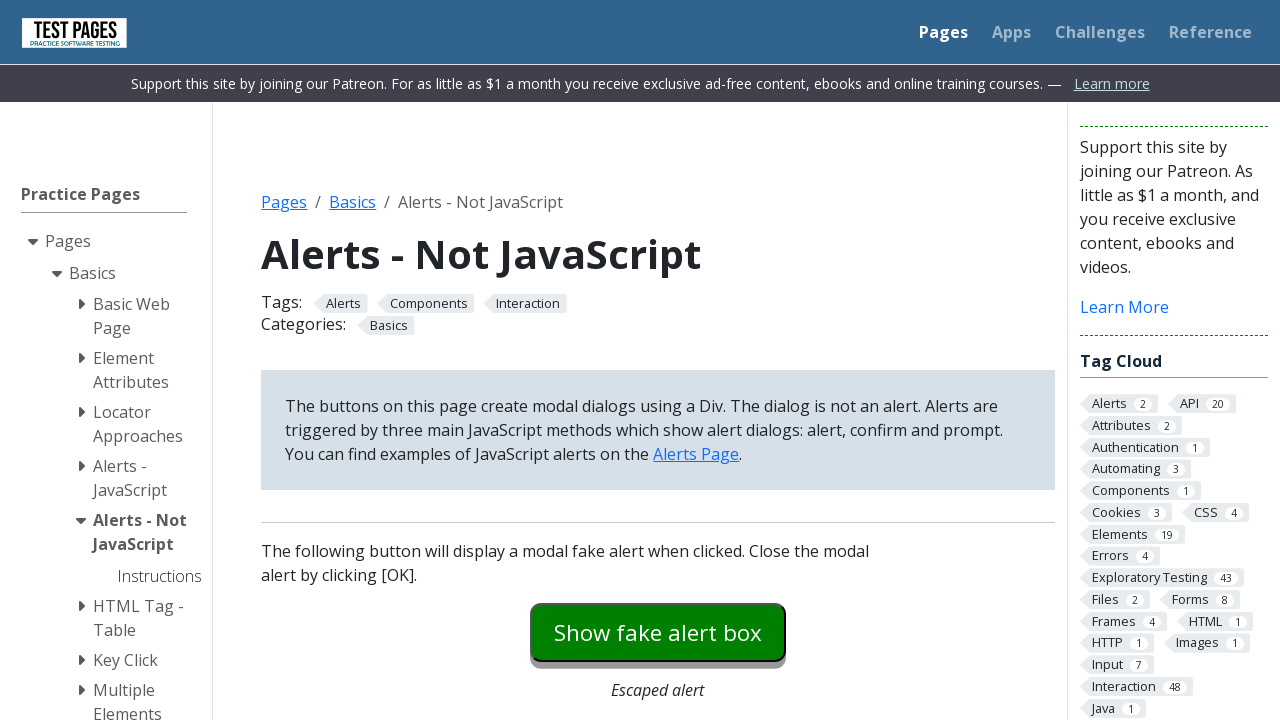

Clicked the fake alert button to trigger dialog at (658, 632) on #fakealert
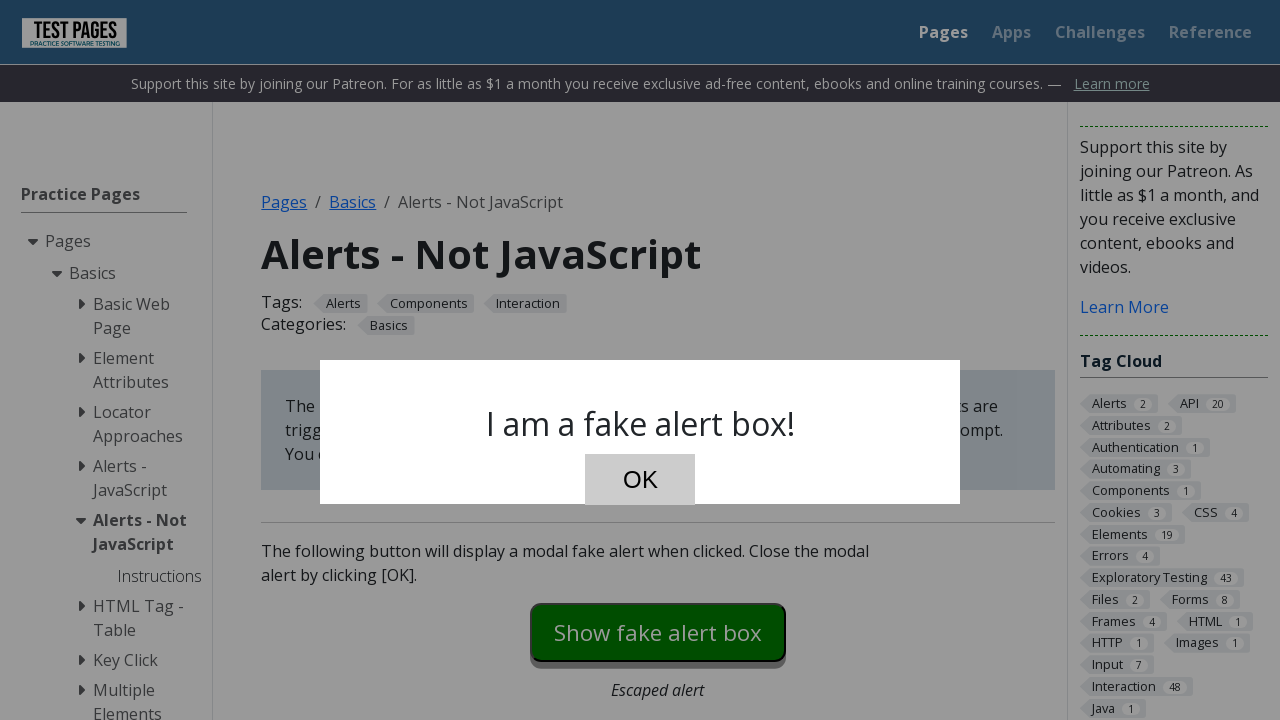

Dialog OK button appeared
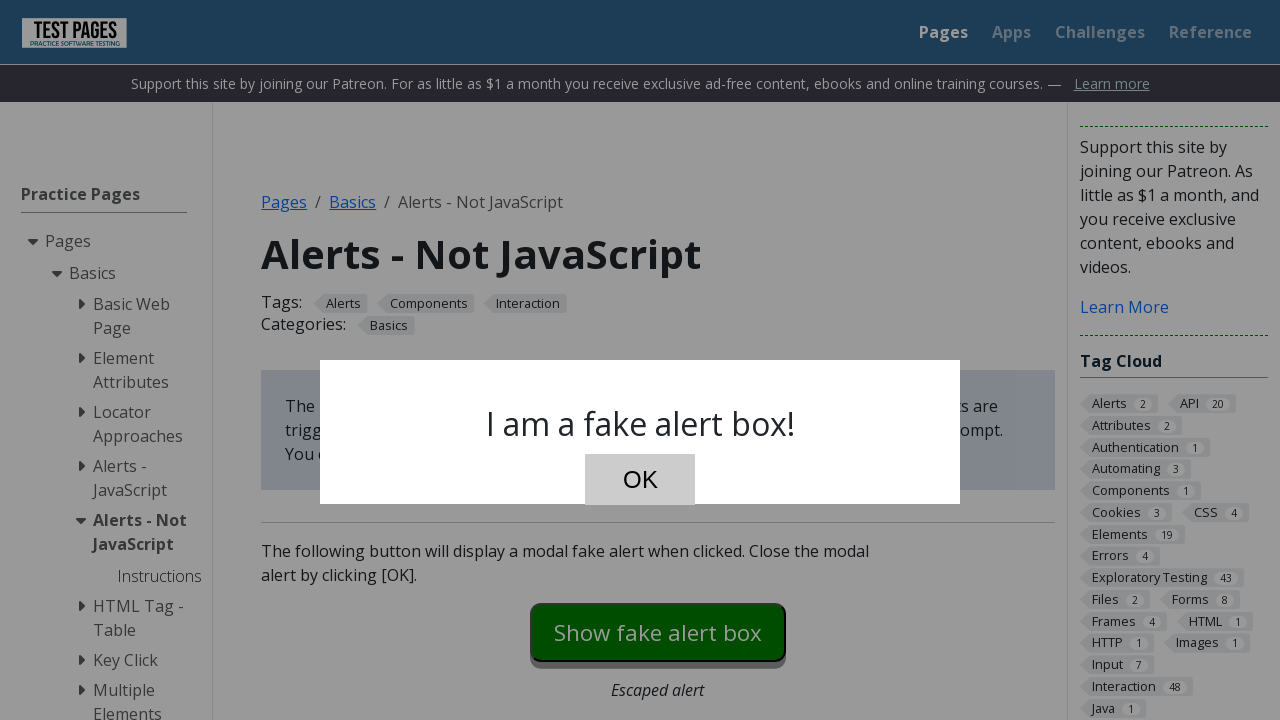

Clicked OK button to dismiss alert dialog at (640, 480) on #dialog-ok
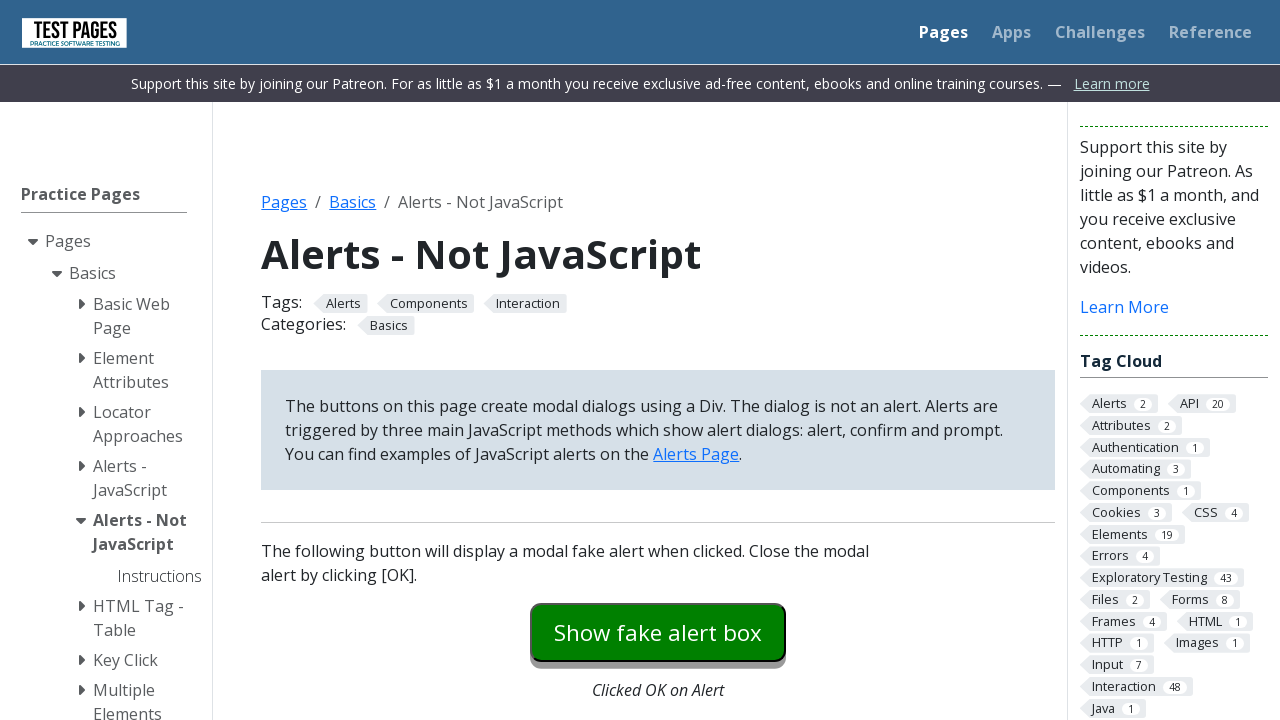

Verified dialog is closed - OK button is no longer visible
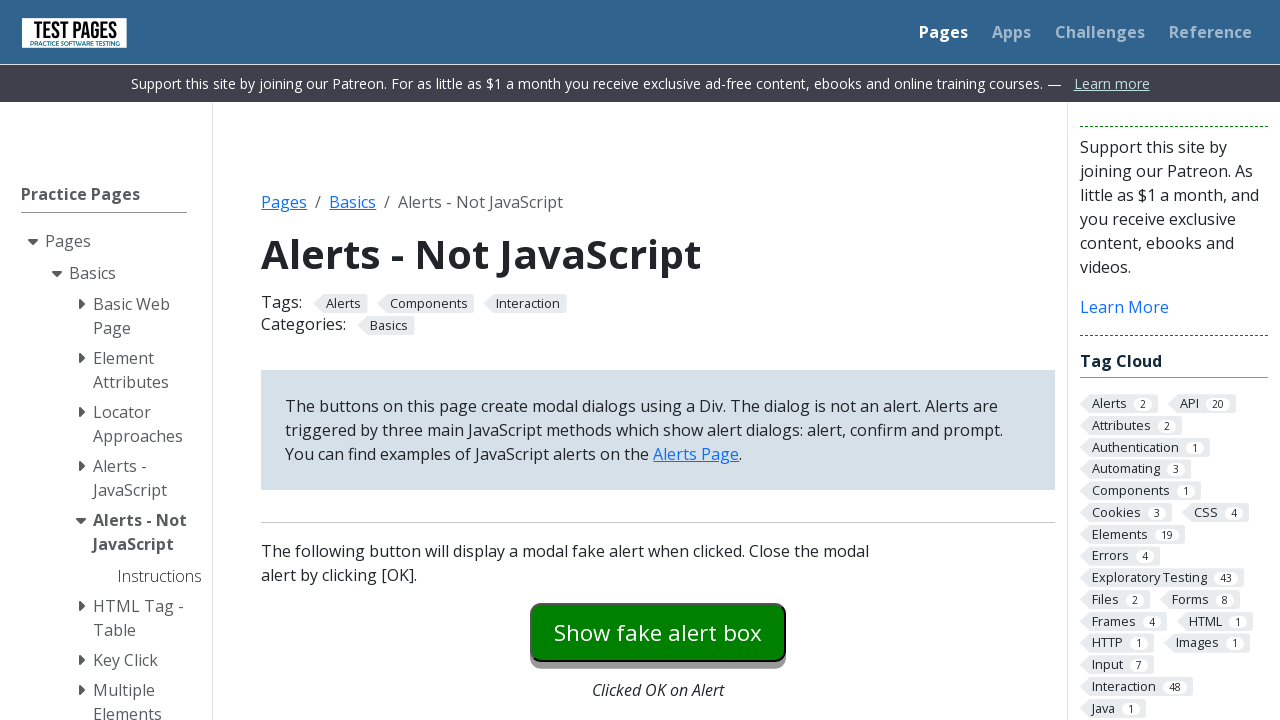

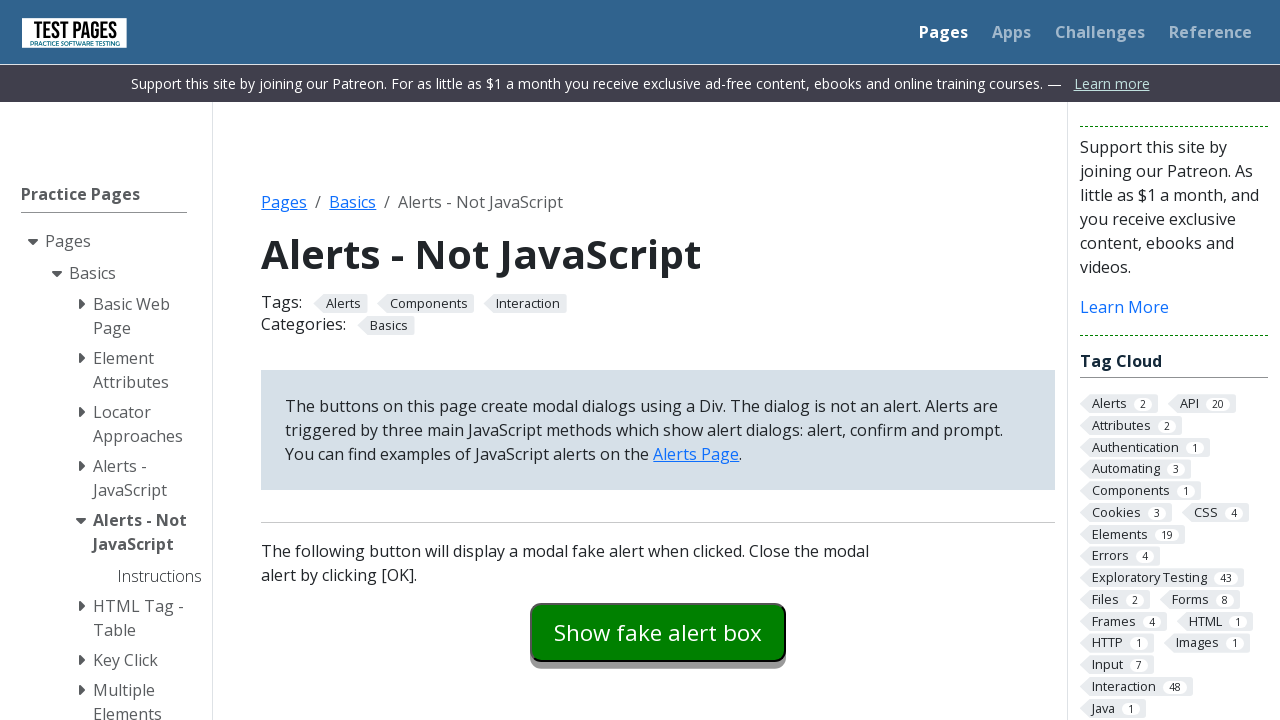